Tests clicking a button with a specific class attribute three times, accepting alerts after each click

Starting URL: http://uitestingplayground.com/classattr

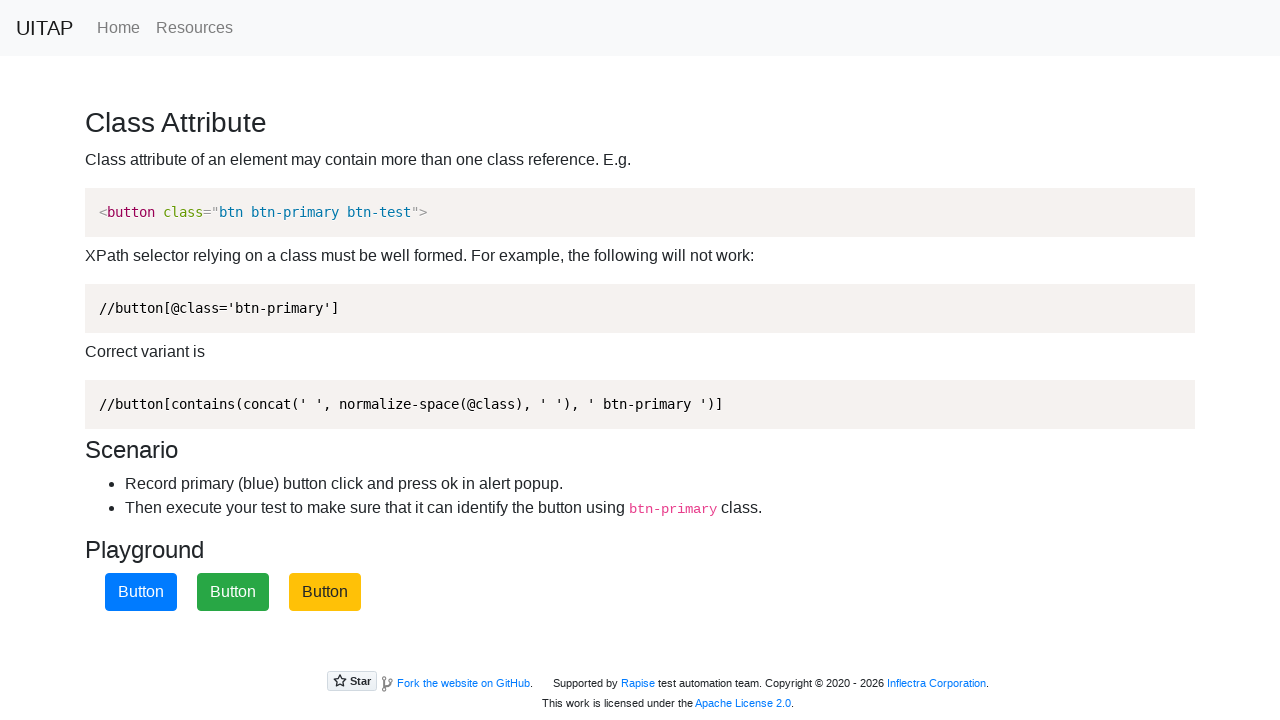

Navigated to Class Attribute test page
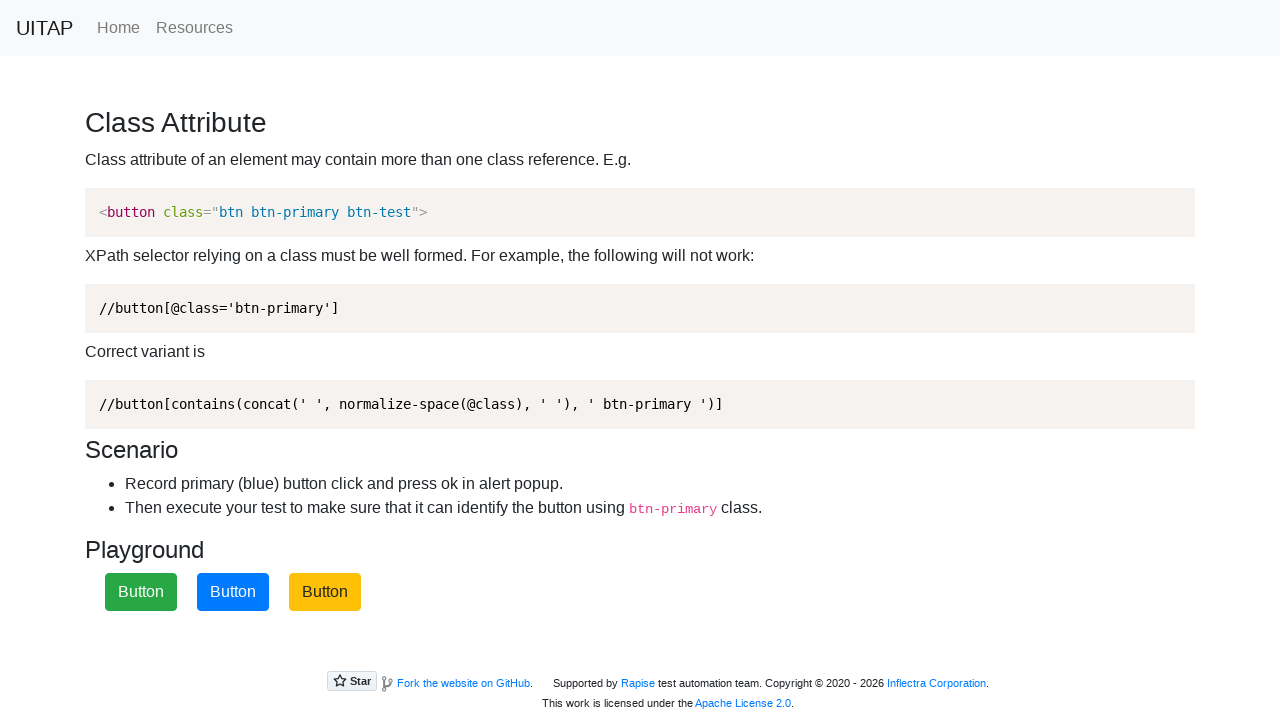

Clicked button with btn-primary class (iteration 1) at (233, 592) on xpath=//button[contains(concat(' ', normalize-space(@class), ' '), 'btn-primary'
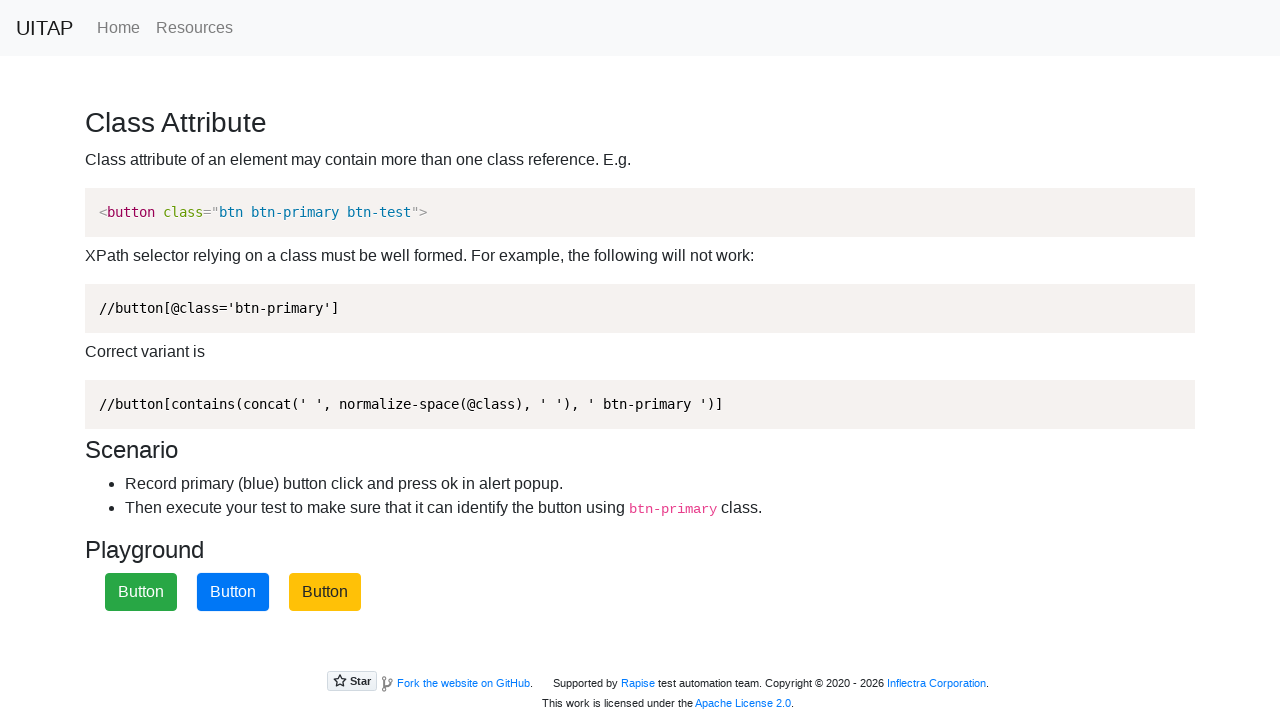

Alert dialog accepted (iteration 1)
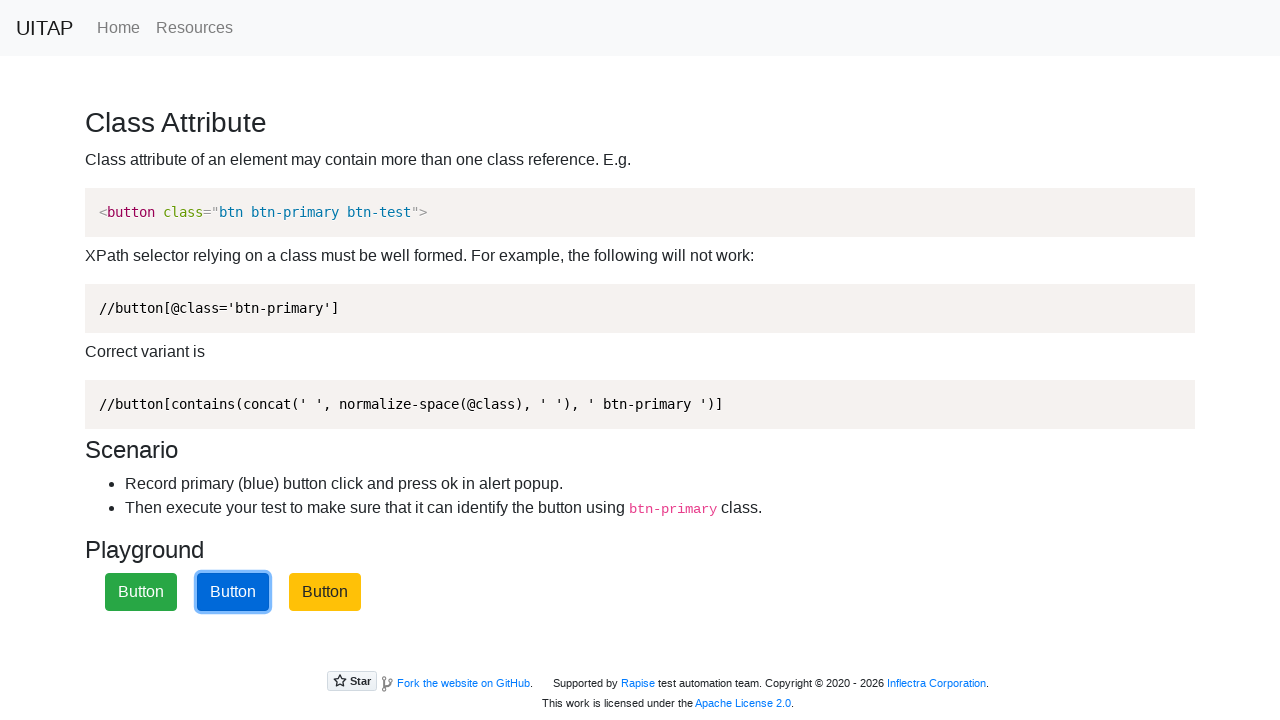

Clicked button with btn-primary class (iteration 2) at (233, 592) on xpath=//button[contains(concat(' ', normalize-space(@class), ' '), 'btn-primary'
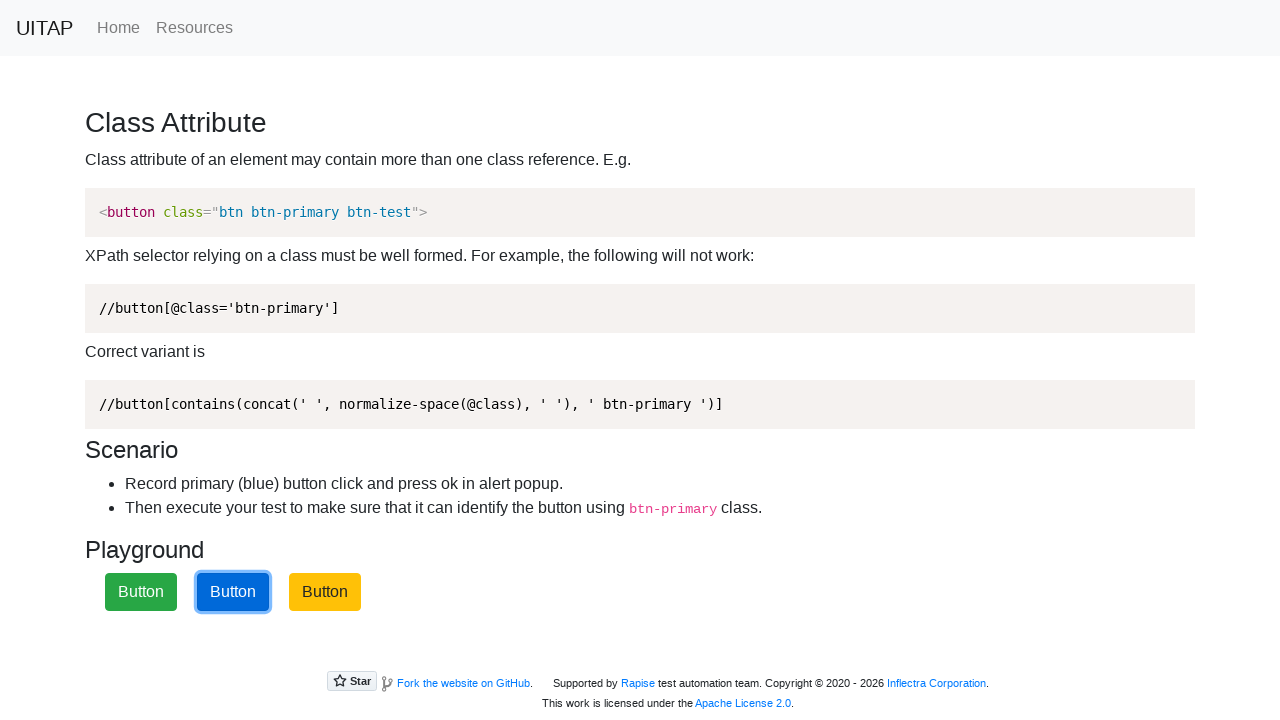

Alert dialog accepted (iteration 2)
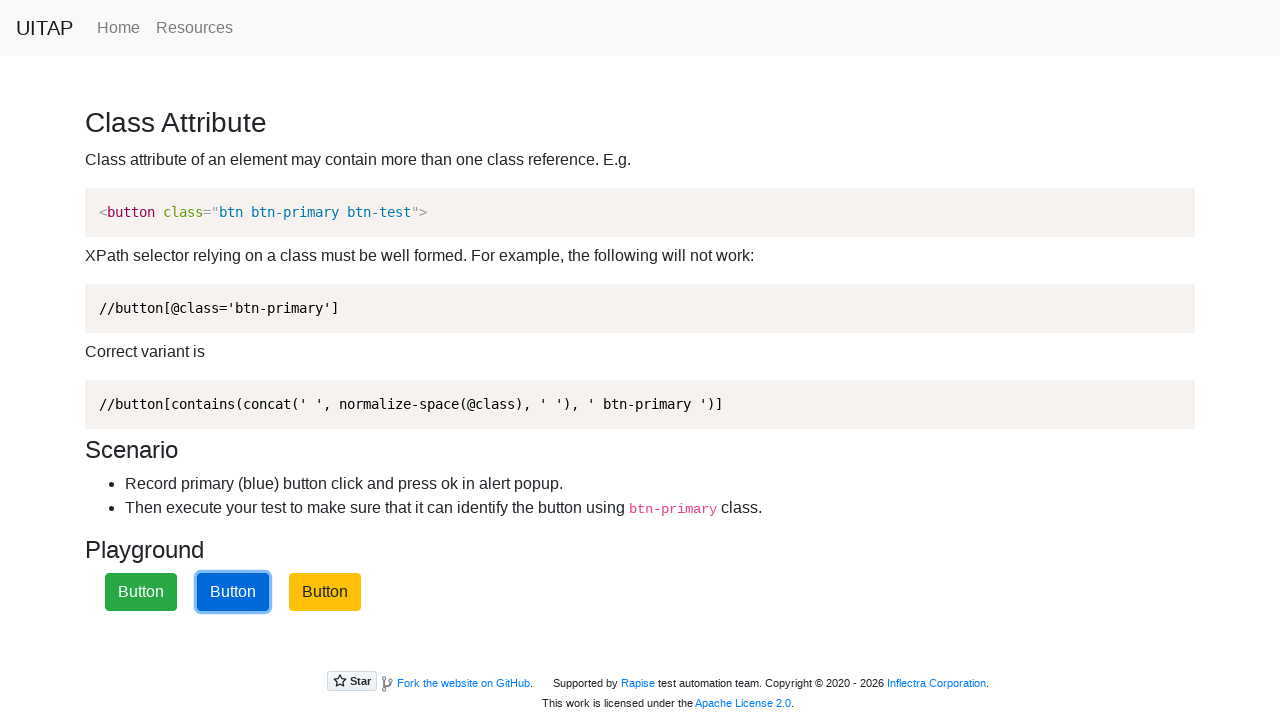

Clicked button with btn-primary class (iteration 3) at (233, 592) on xpath=//button[contains(concat(' ', normalize-space(@class), ' '), 'btn-primary'
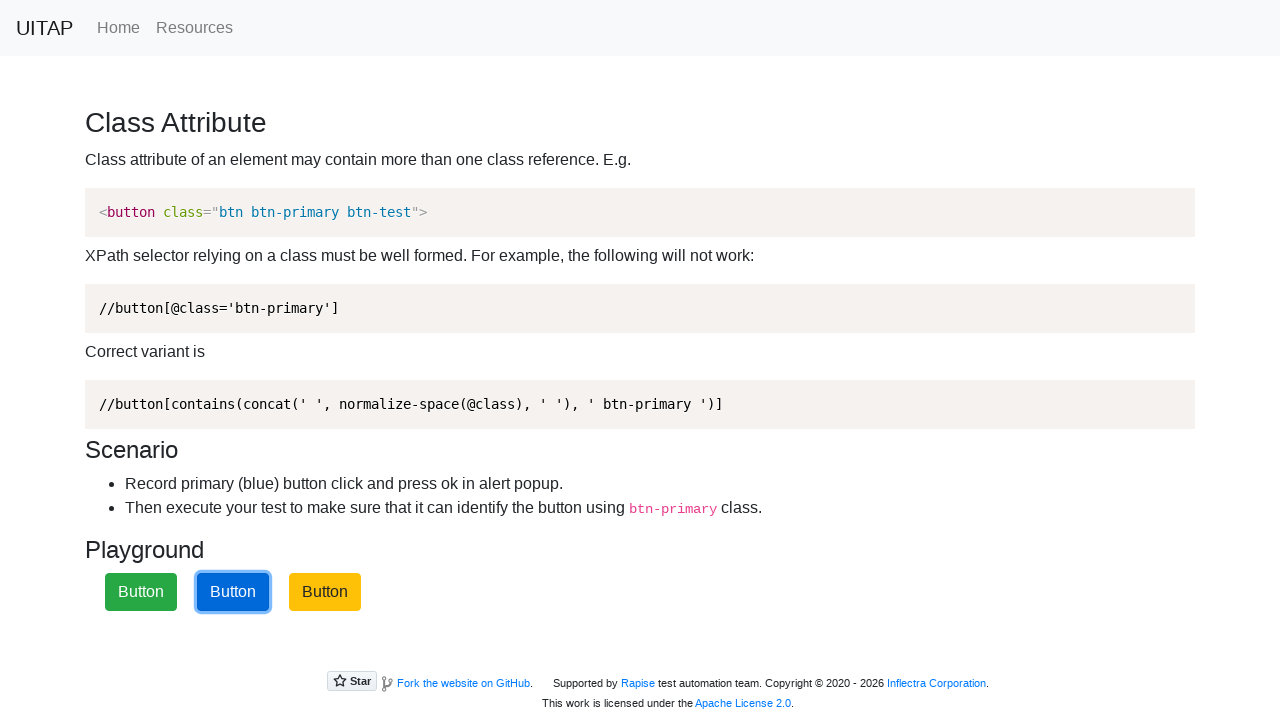

Alert dialog accepted (iteration 3)
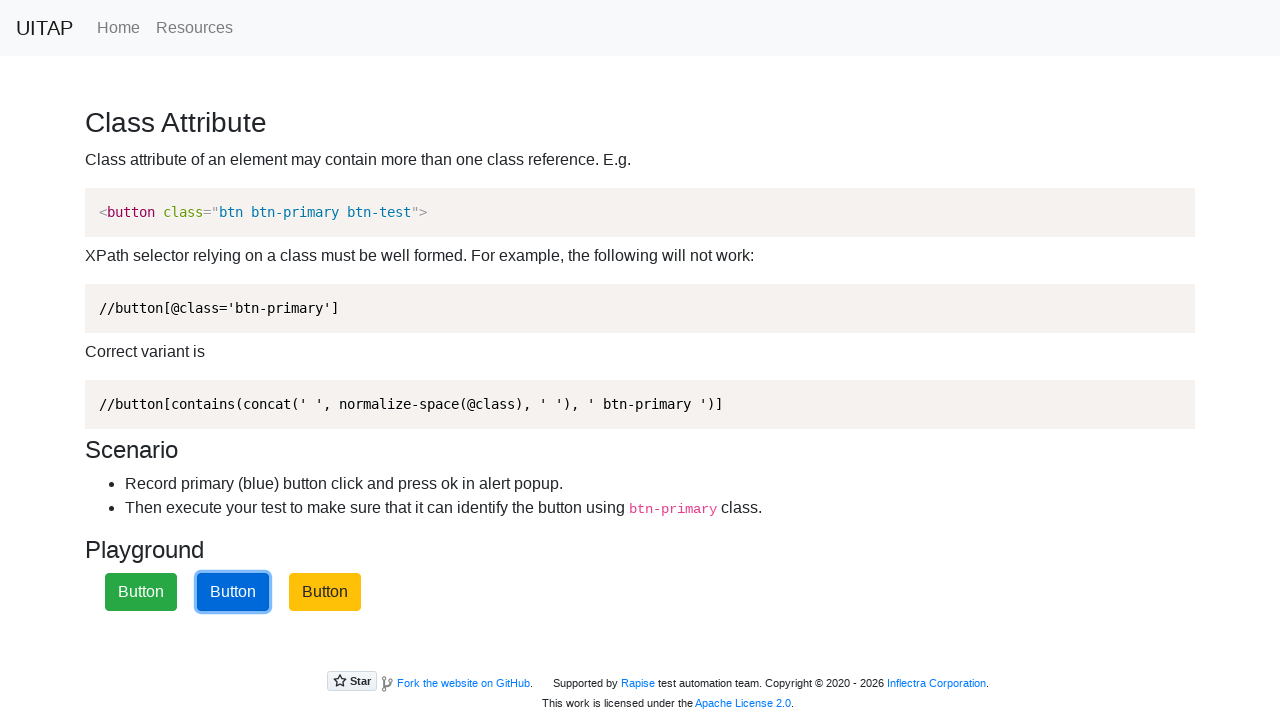

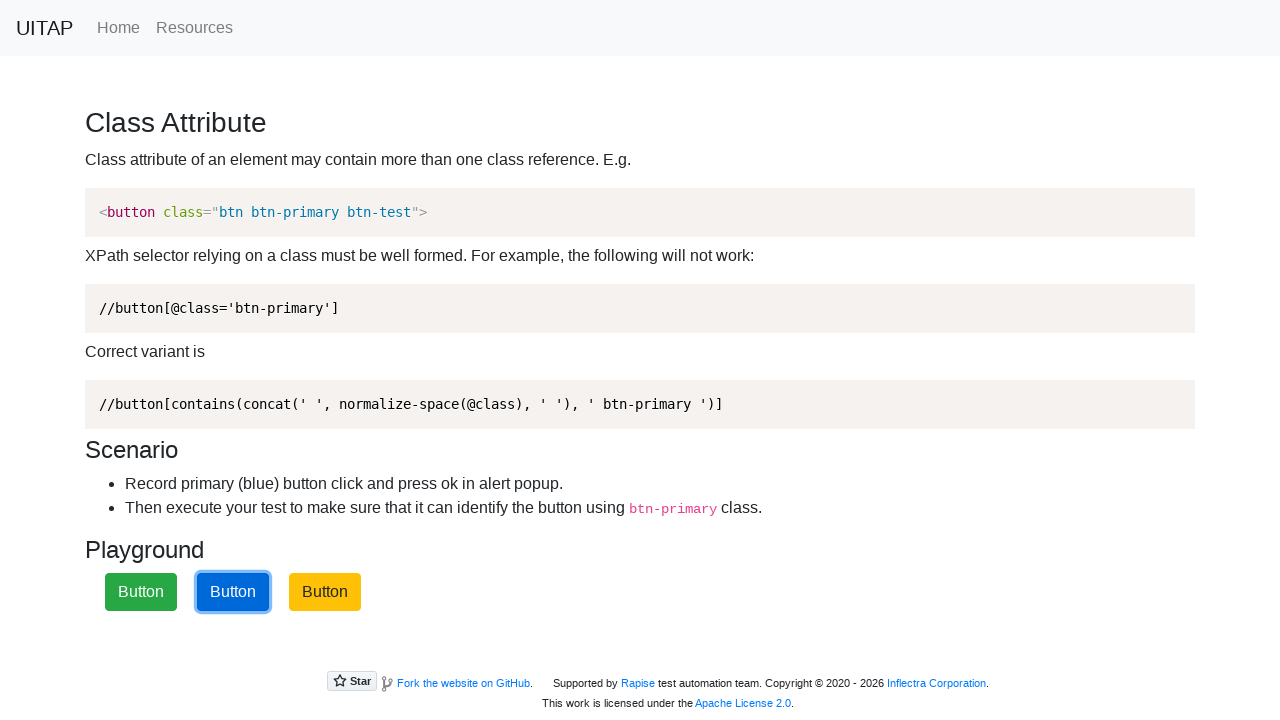